Tests button click functionality on a demo page by clicking the "Click Me" button and verifying that a dynamic message appears after the click.

Starting URL: https://demoqa.com/buttons

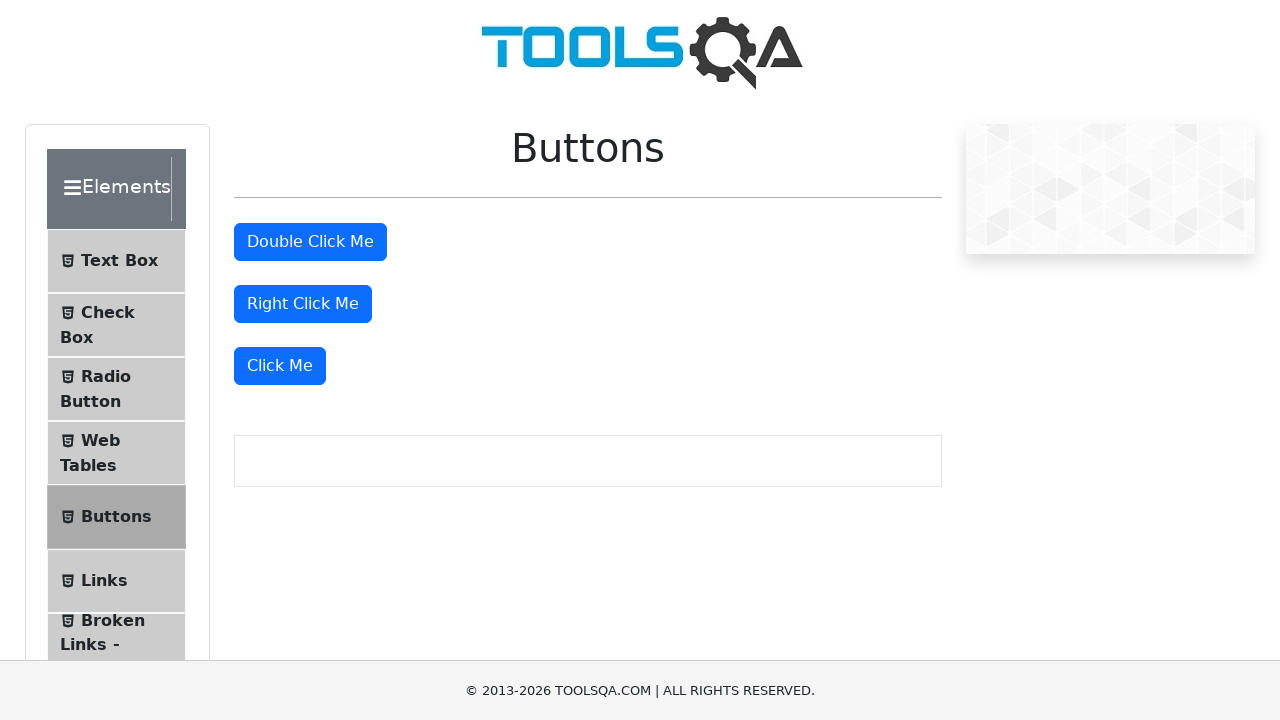

Navigated to DemoQA buttons demo page
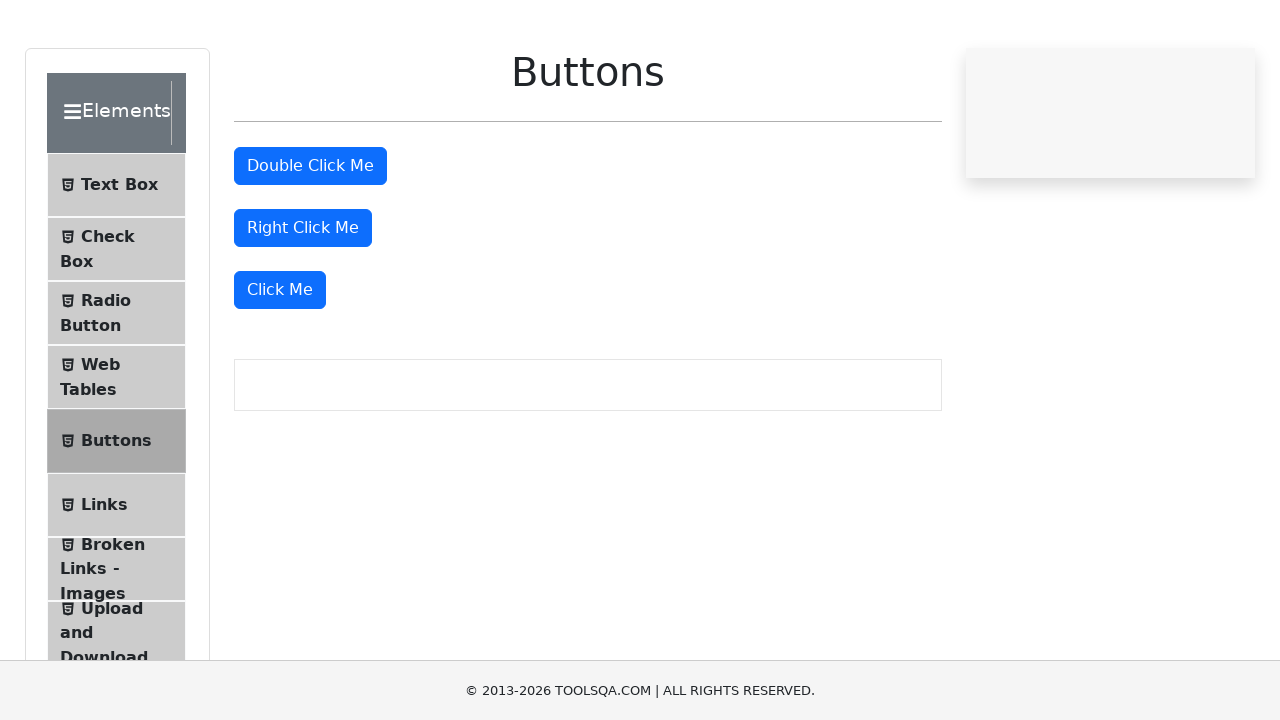

Clicked the 'Click Me' button at (280, 366) on xpath=//button[text()='Click Me']
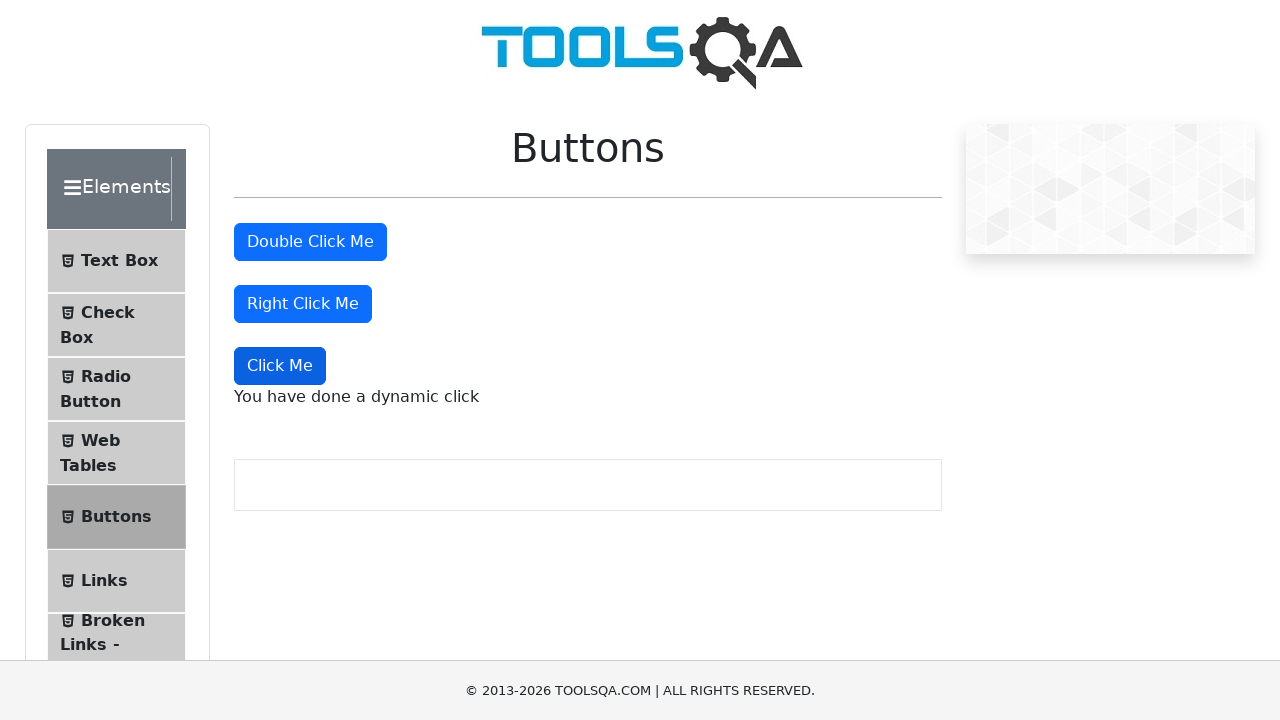

Waited for dynamic click message to appear
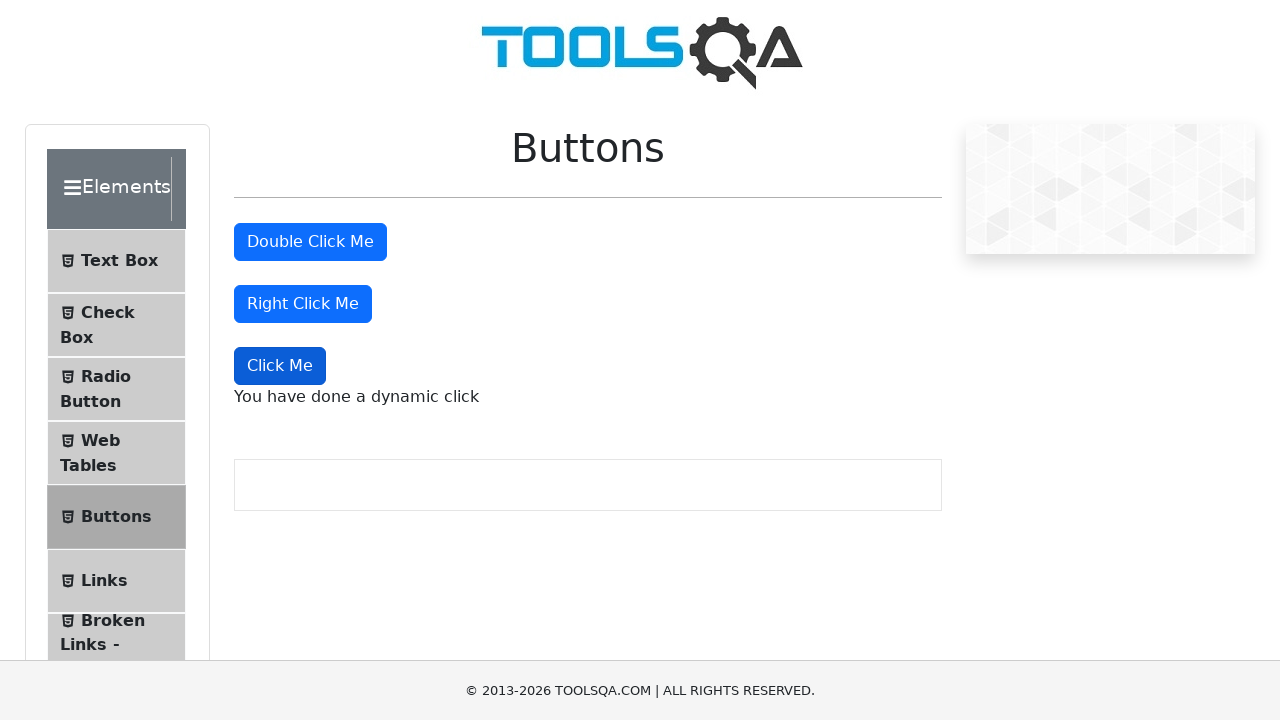

Verified that dynamic click message is visible
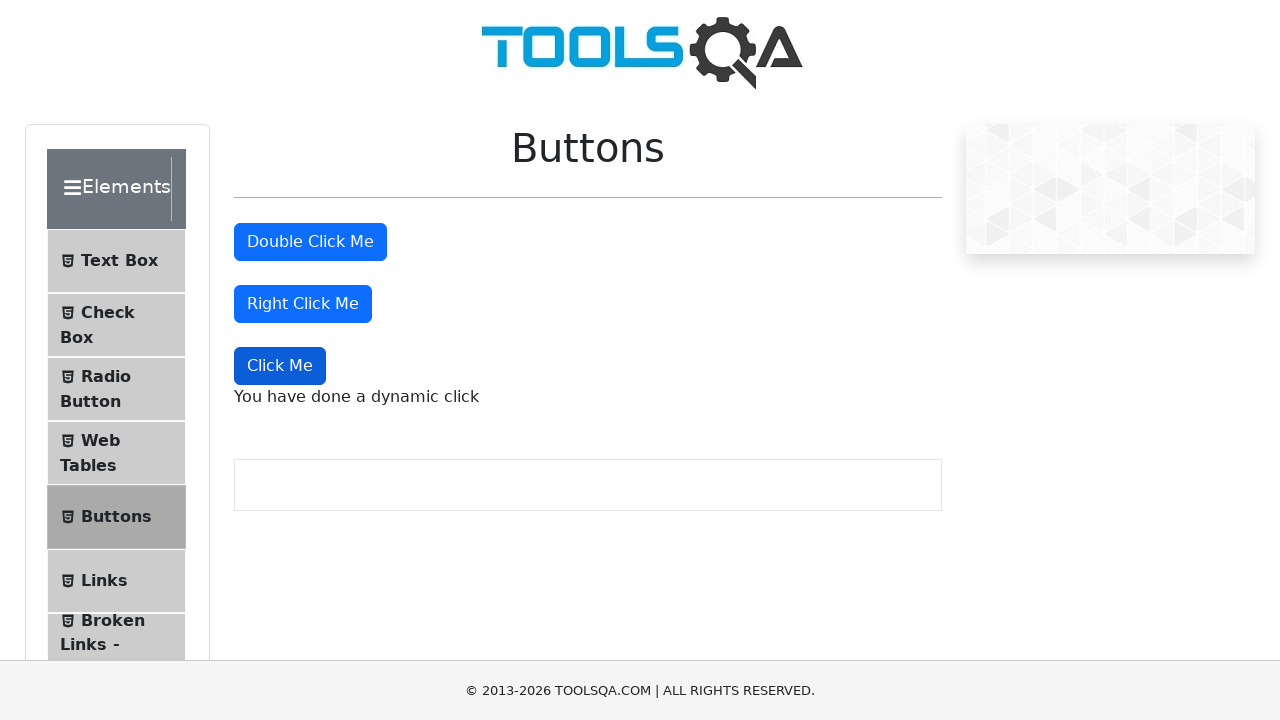

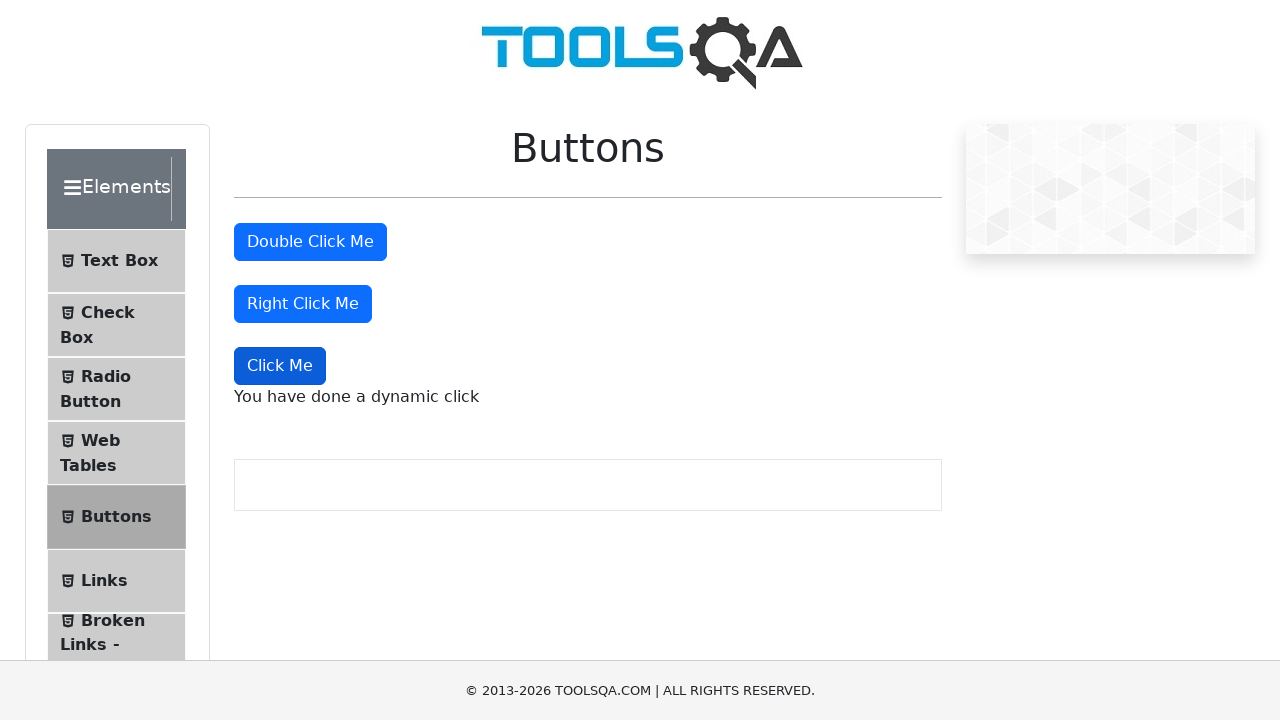